Tests that the Clear completed button displays correct text when items are completed

Starting URL: https://demo.playwright.dev/todomvc

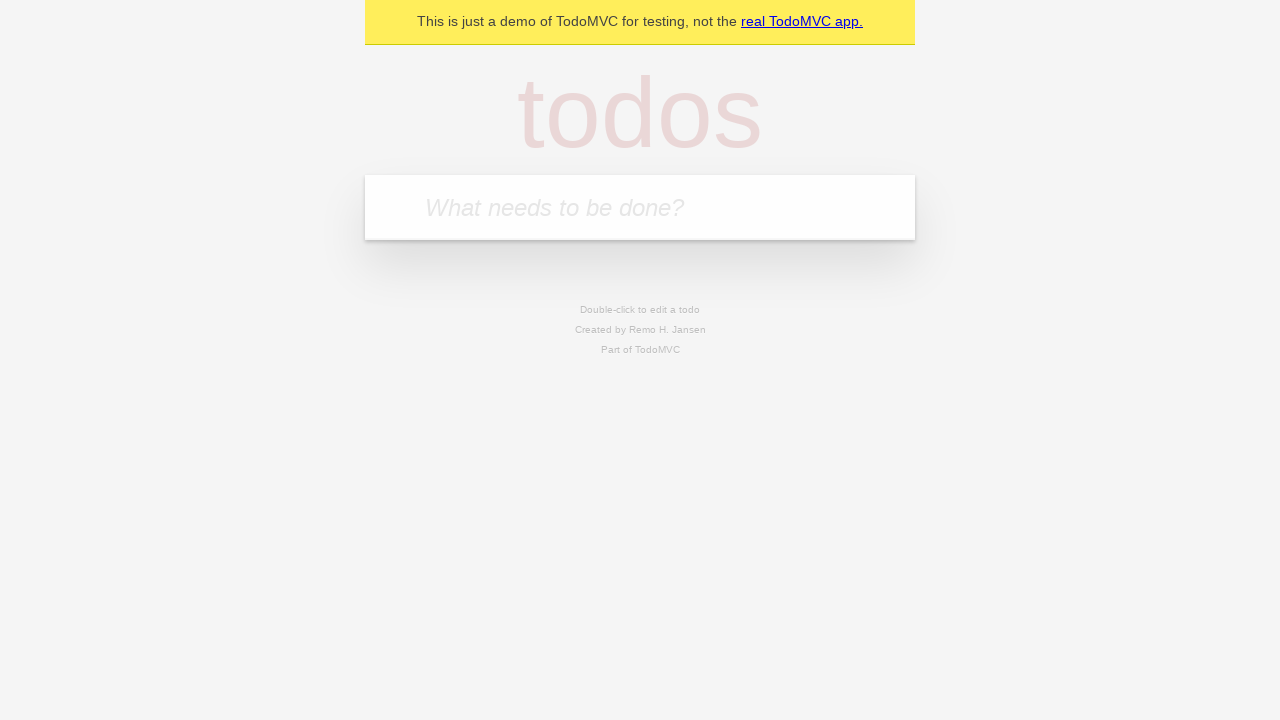

Filled todo input with 'buy some cheese' on internal:attr=[placeholder="What needs to be done?"i]
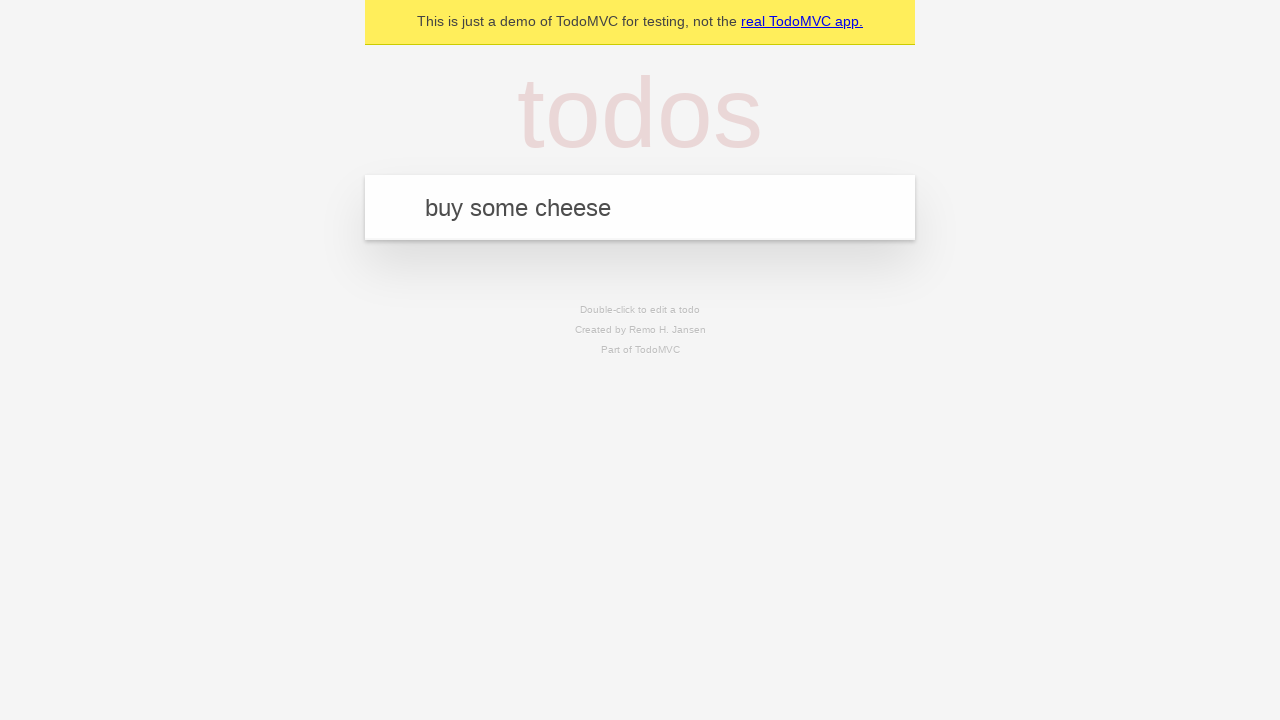

Pressed Enter to add first todo on internal:attr=[placeholder="What needs to be done?"i]
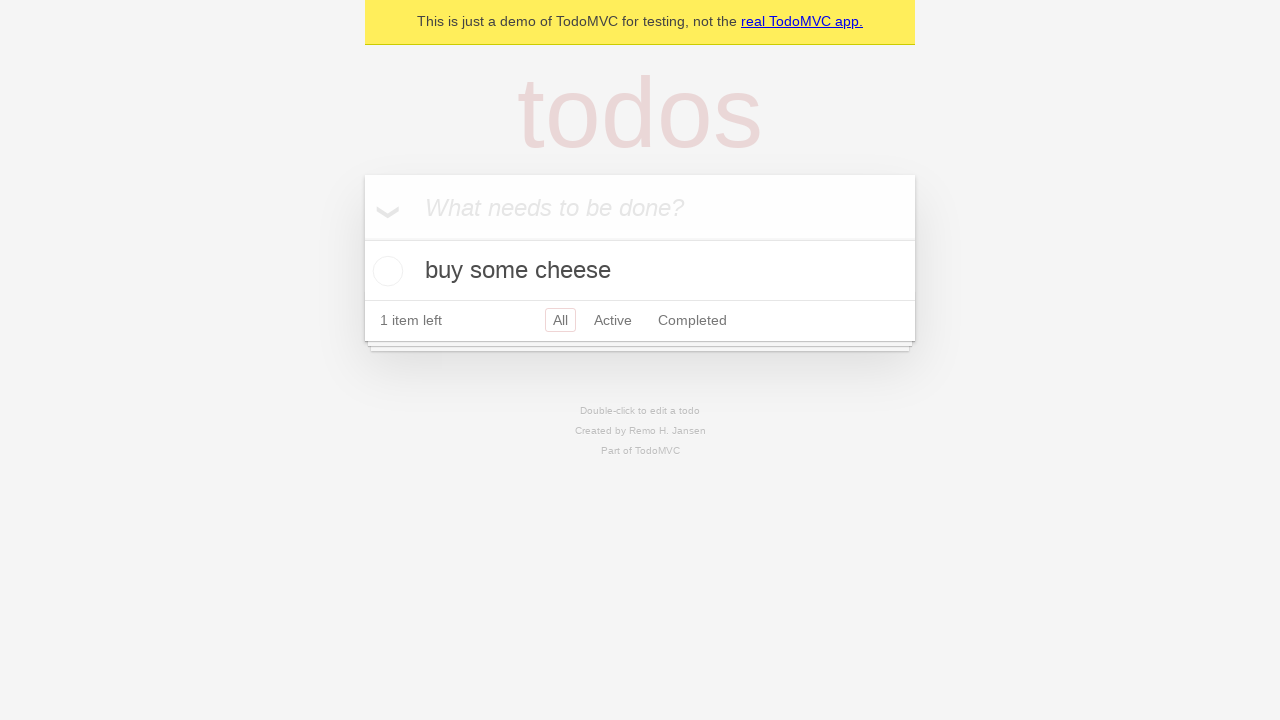

Filled todo input with 'feed the cat' on internal:attr=[placeholder="What needs to be done?"i]
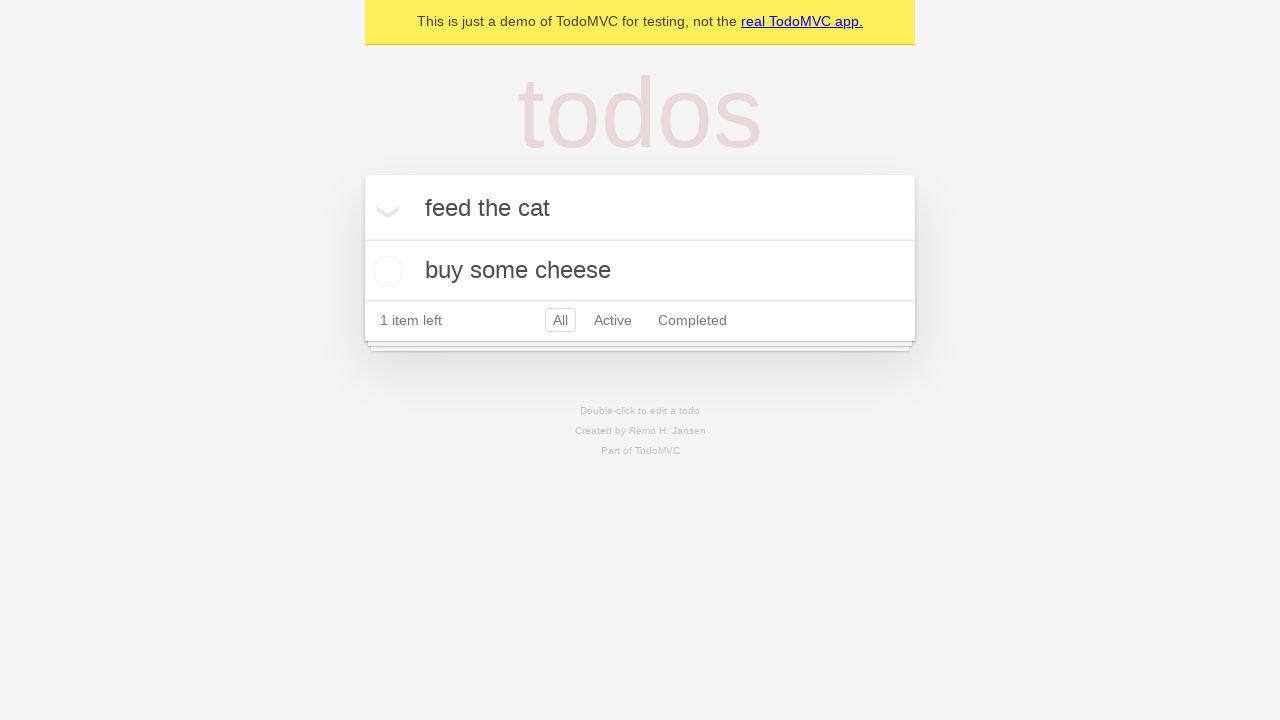

Pressed Enter to add second todo on internal:attr=[placeholder="What needs to be done?"i]
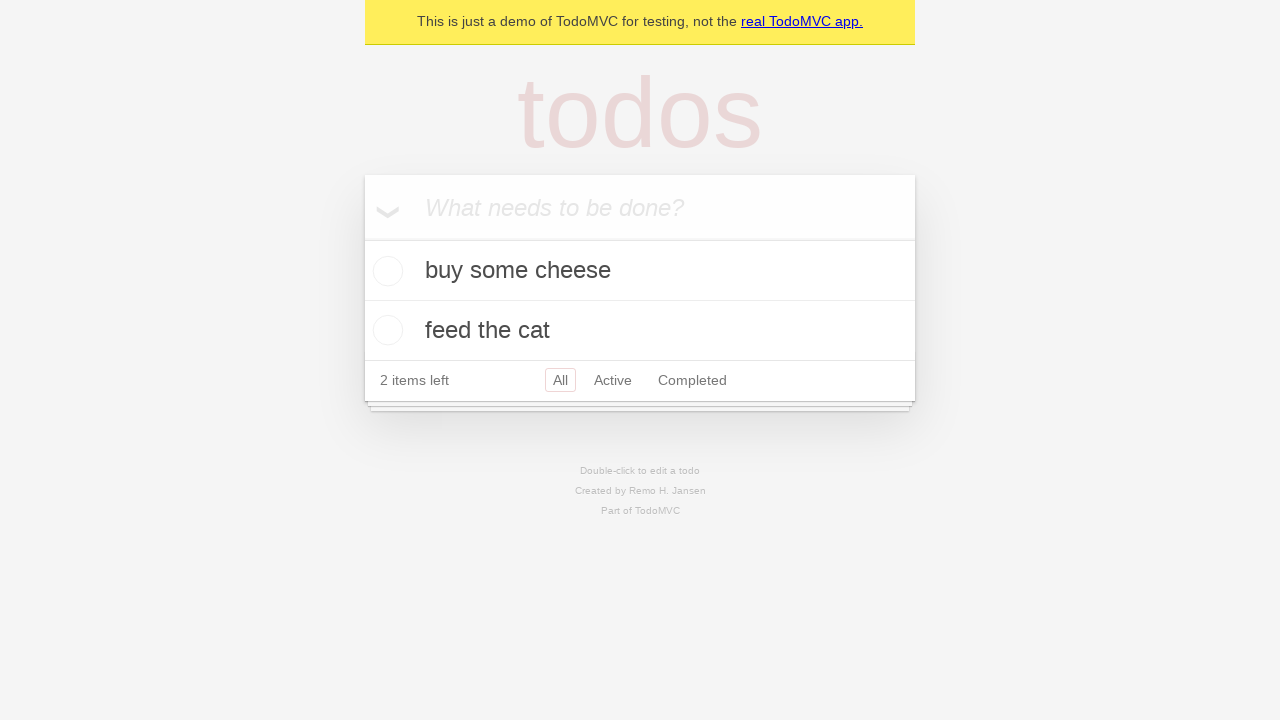

Filled todo input with 'book a doctors appointment' on internal:attr=[placeholder="What needs to be done?"i]
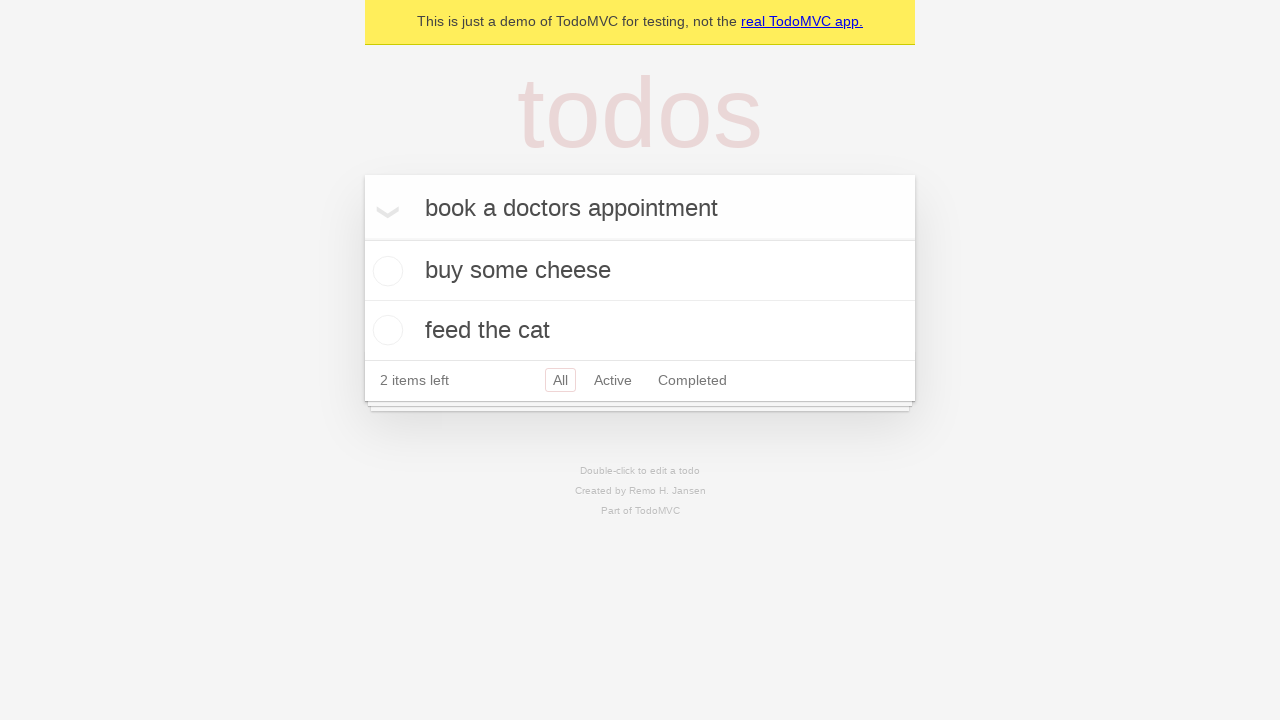

Pressed Enter to add third todo on internal:attr=[placeholder="What needs to be done?"i]
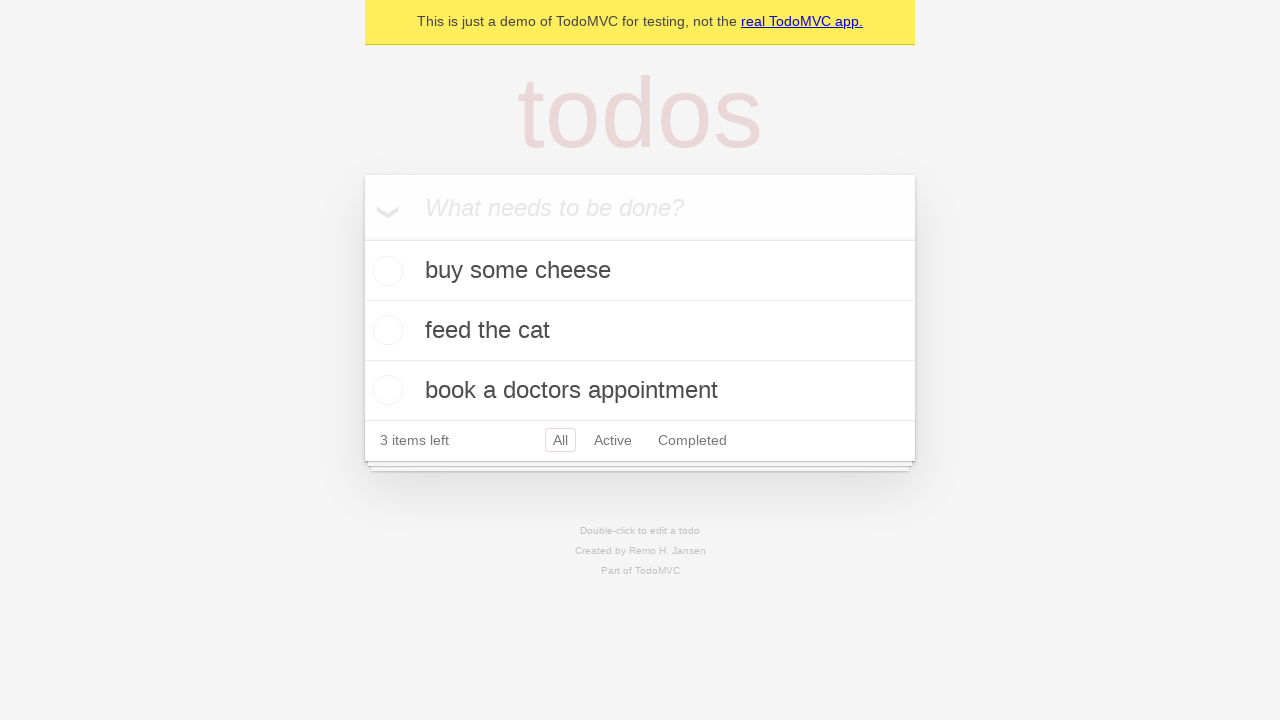

Waited for all 3 todos to be rendered
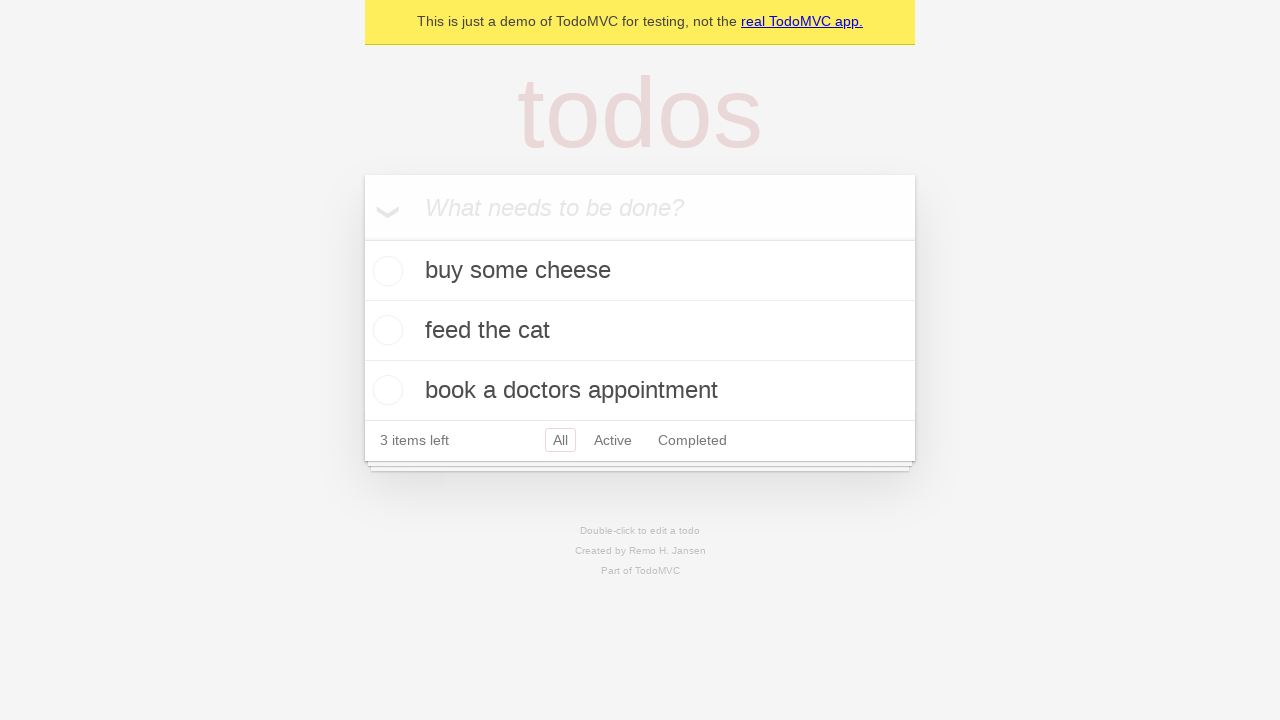

Checked the first todo item as completed at (385, 271) on .todo-list li .toggle >> nth=0
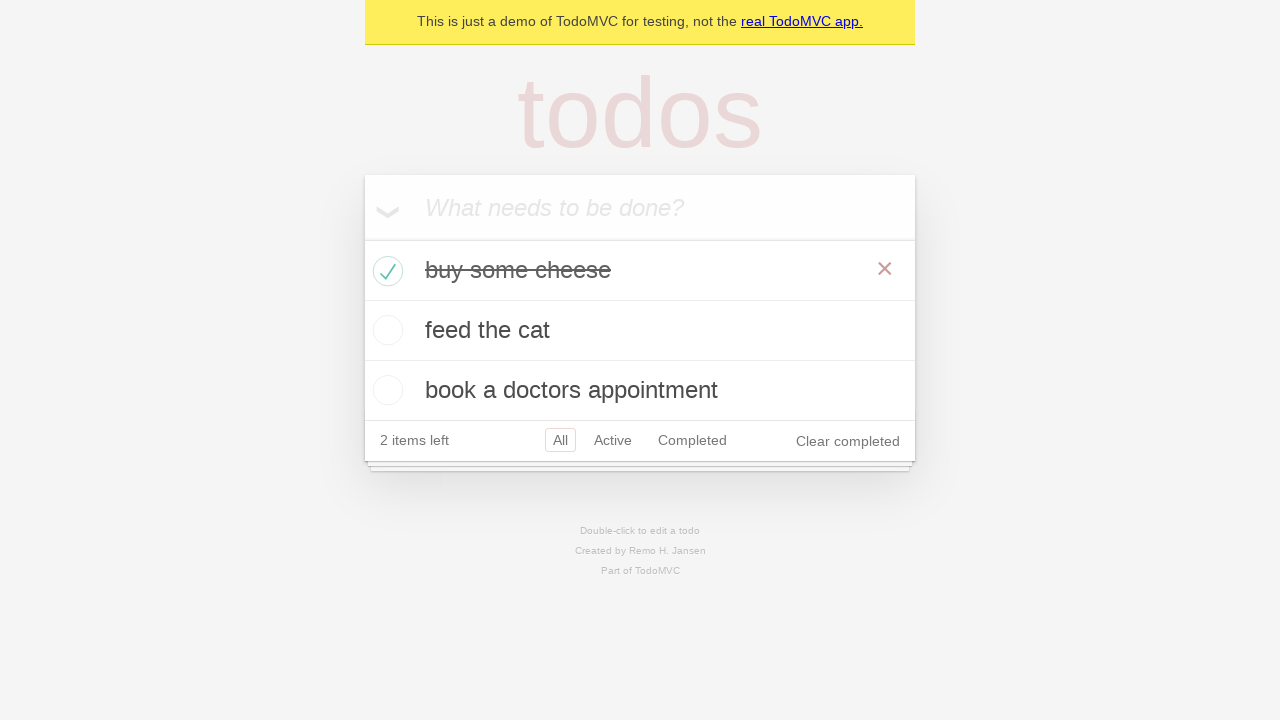

Waited for 'Clear completed' button to appear
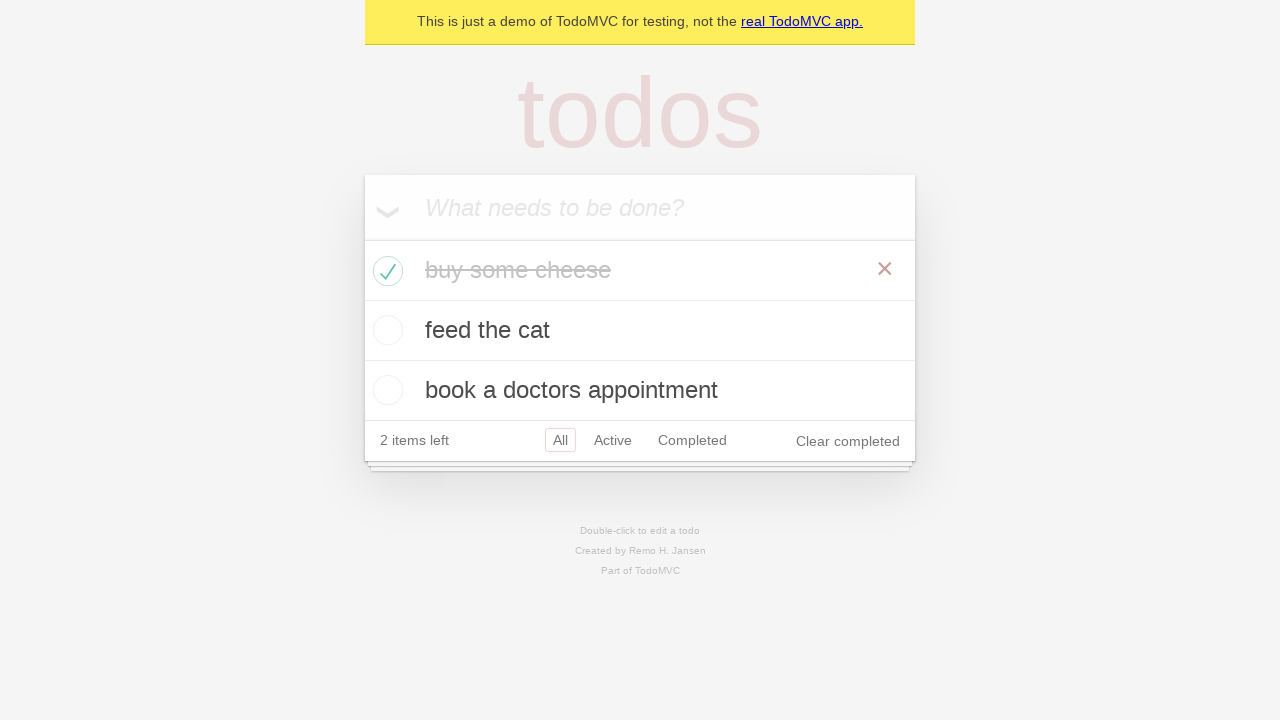

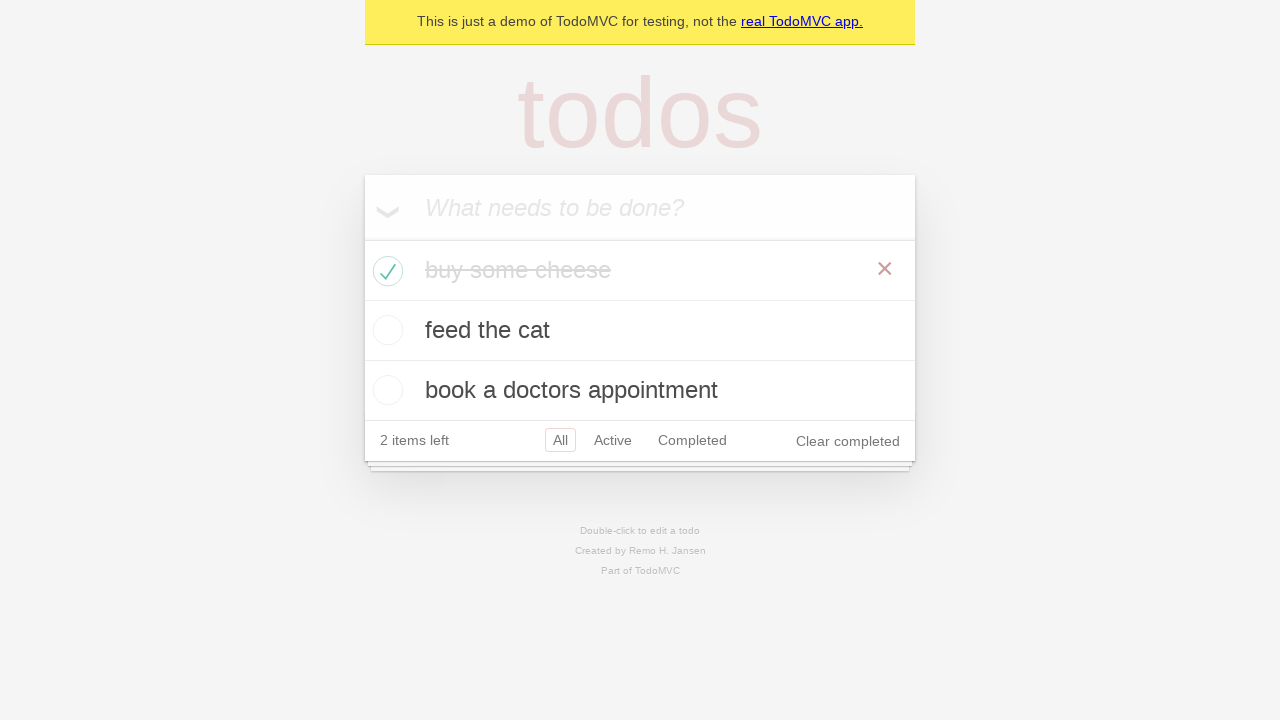